Tests opening and closing a small modal dialog, then verifies the large modal button is still visible

Starting URL: https://demoqa.com/modal-dialogs

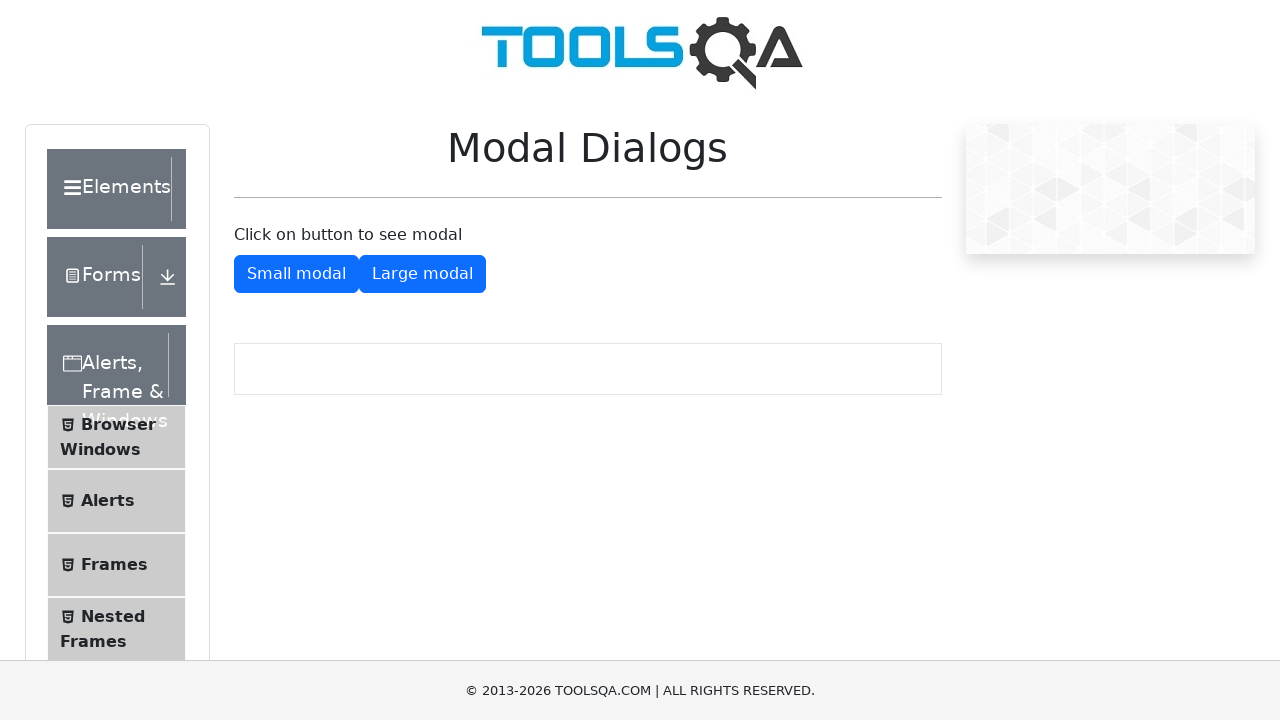

Clicked button to open small modal dialog at (296, 274) on #showSmallModal
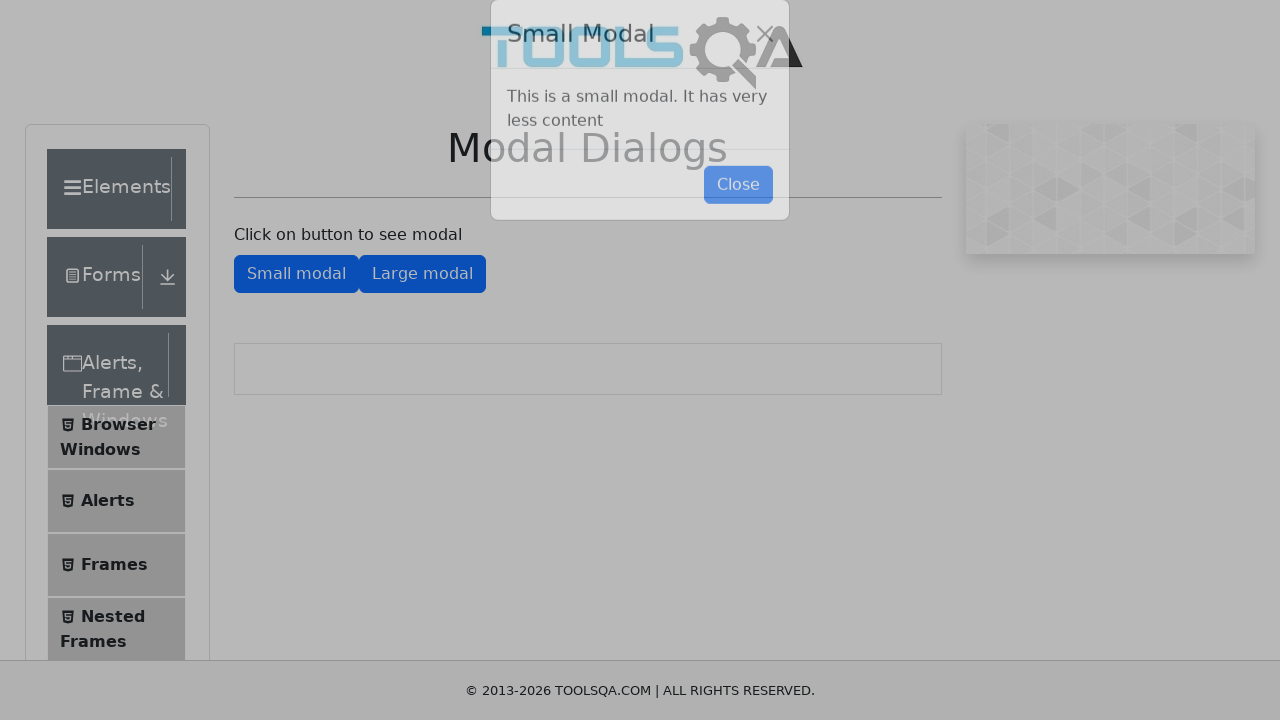

Small modal dialog appeared with close button
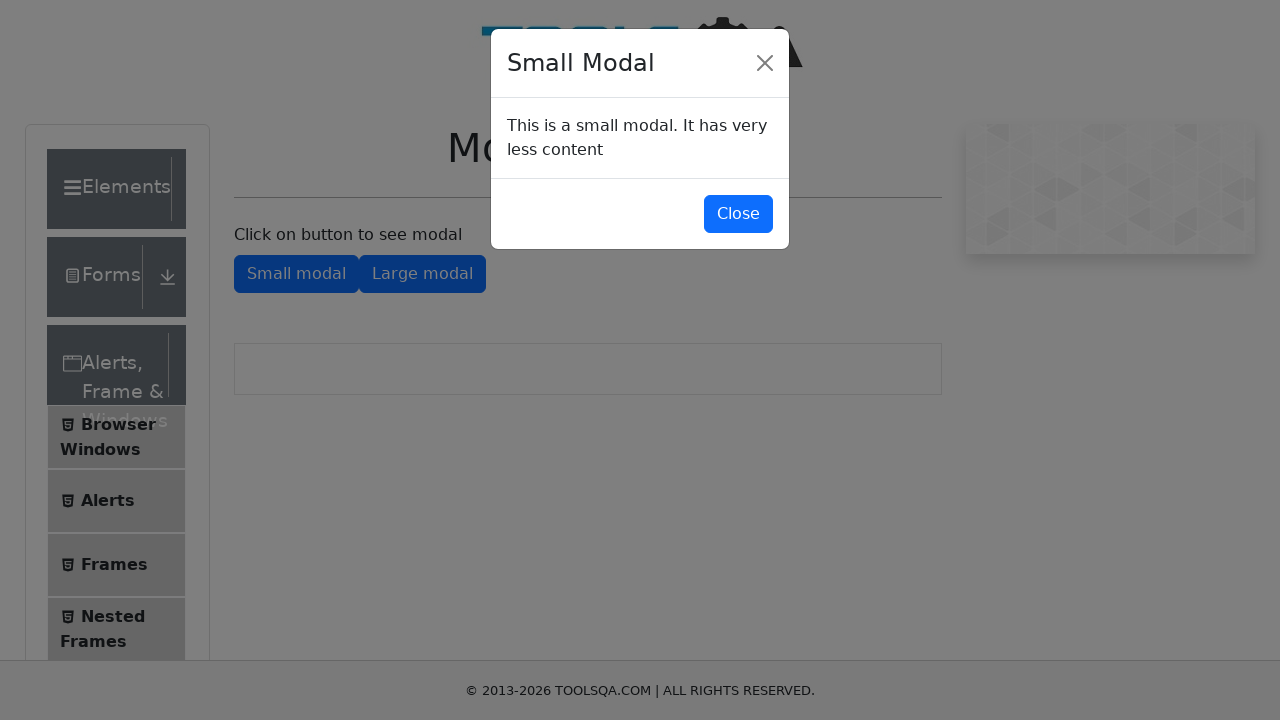

Clicked button to close small modal dialog at (738, 214) on #closeSmallModal
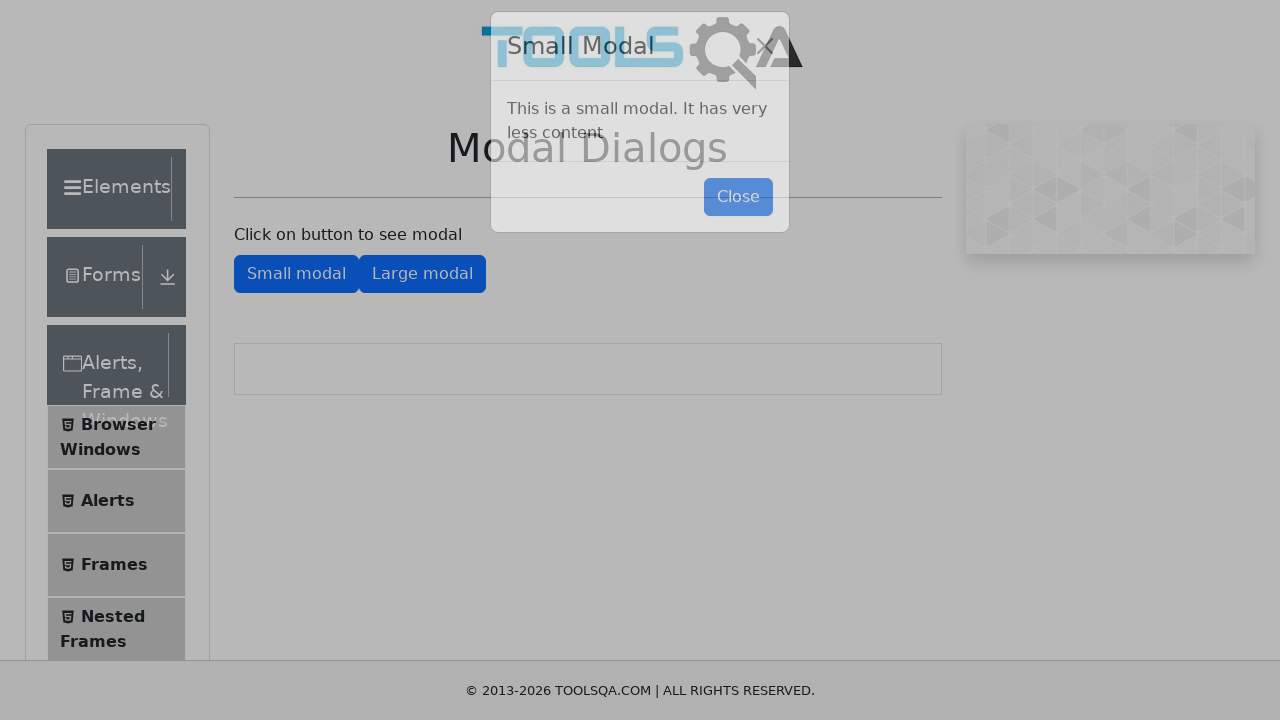

Verified that large modal button is still visible after closing small modal
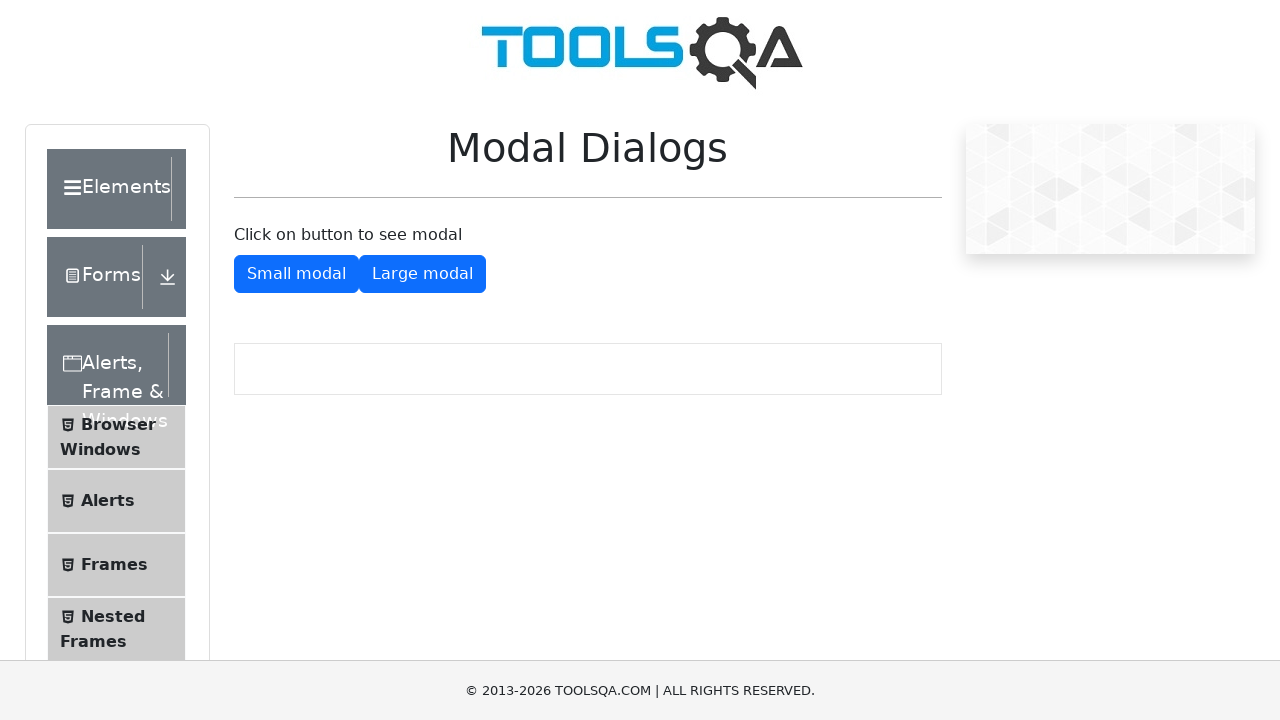

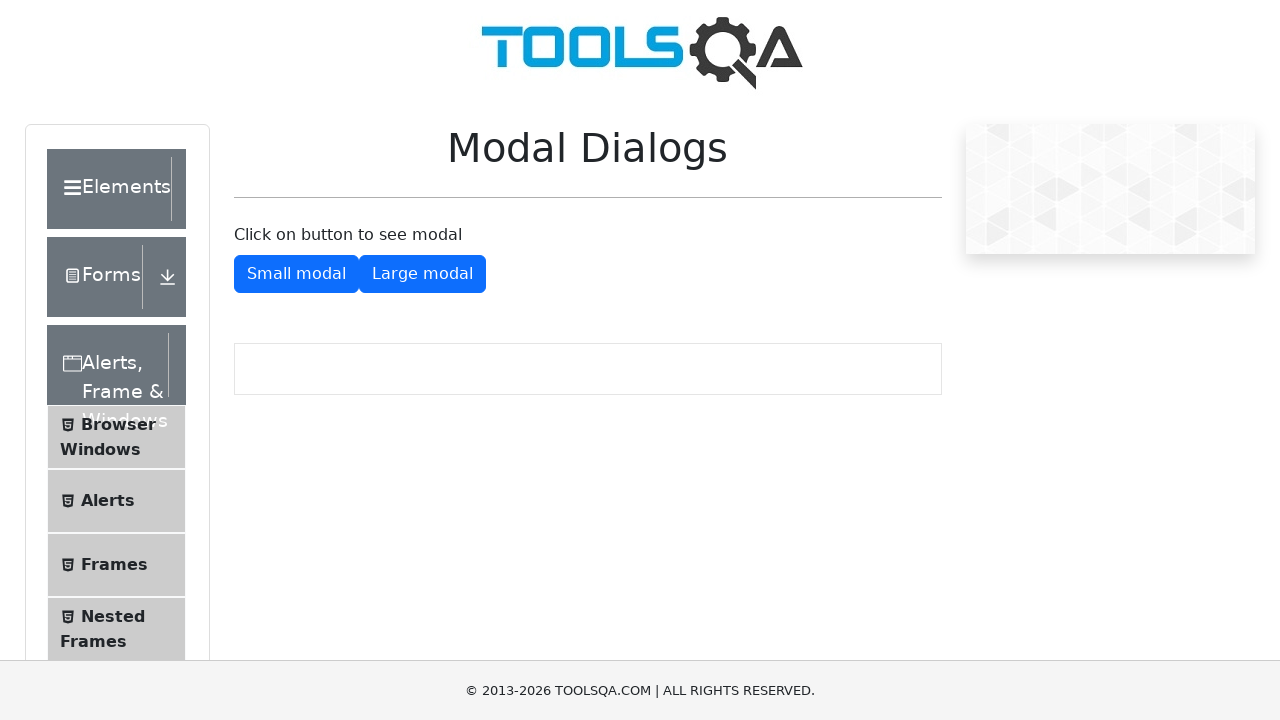